Tests dynamic control elements by clicking Remove button, verifying "It's gone!" message appears, then clicking Add button and verifying "It's back!" message appears

Starting URL: https://the-internet.herokuapp.com/dynamic_controls

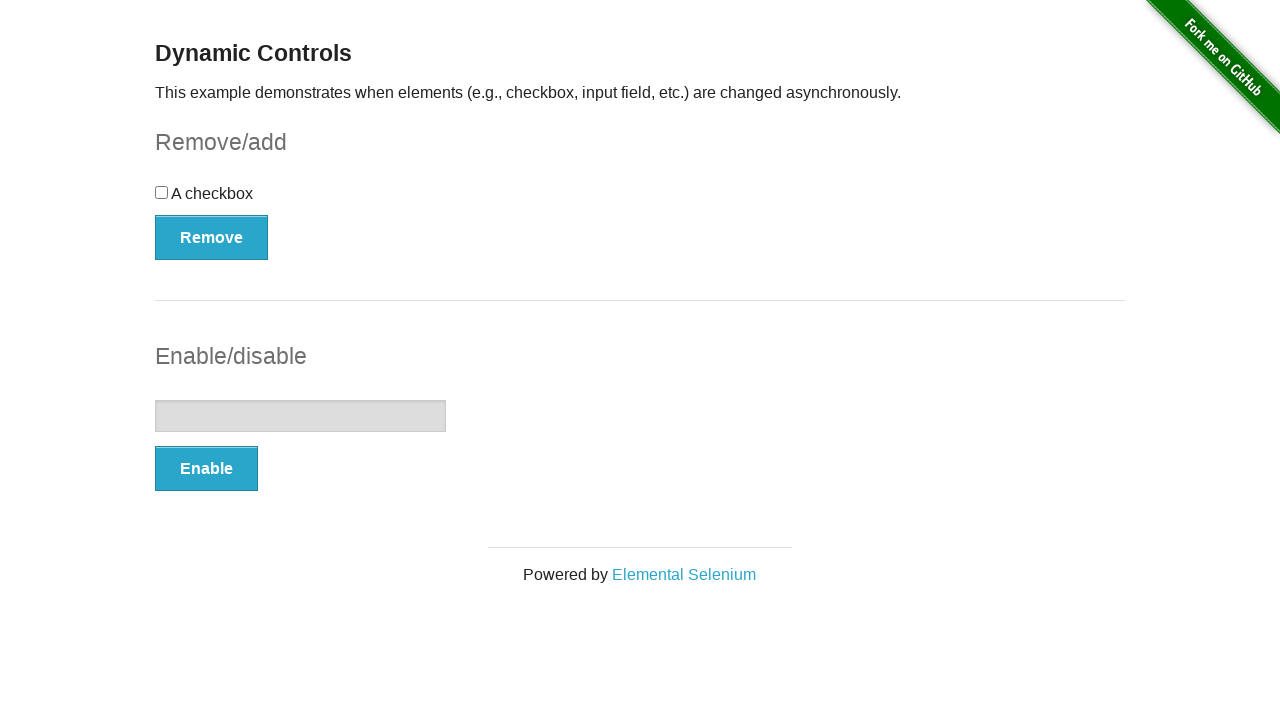

Clicked Remove button to hide dynamic control element at (212, 237) on xpath=//button[text()='Remove']
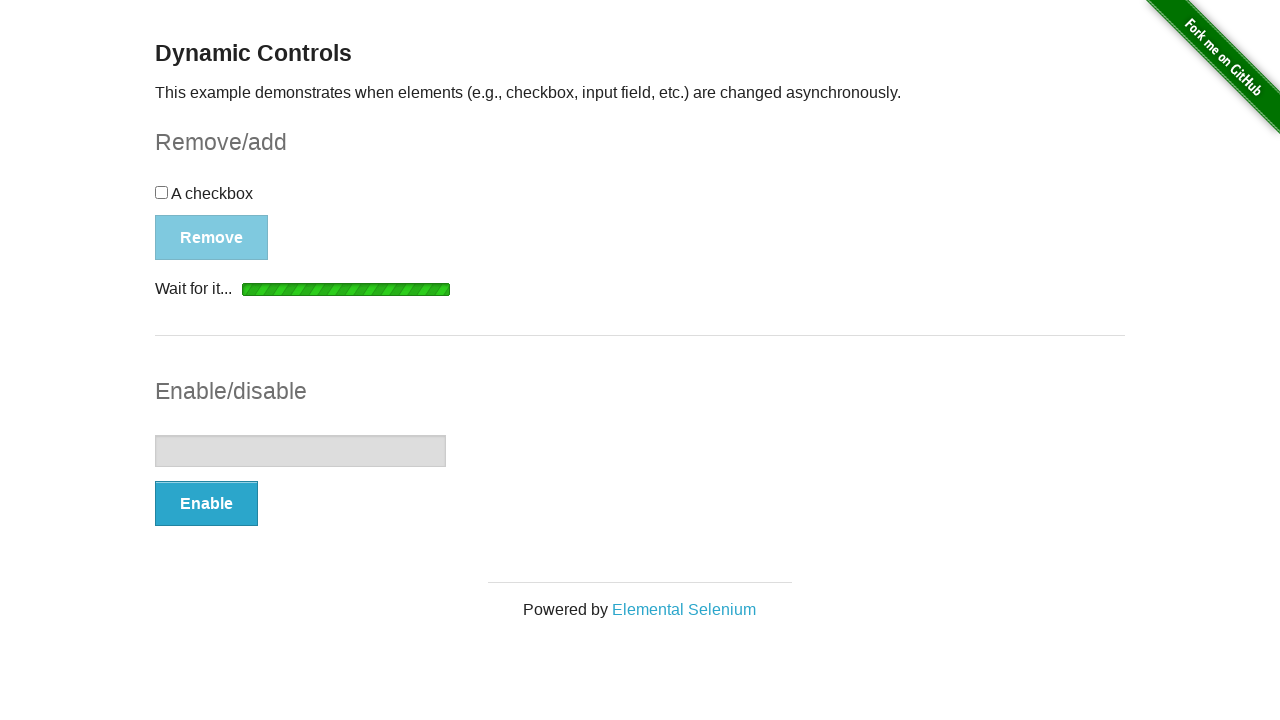

Verified 'It's gone!' message appeared after removing element
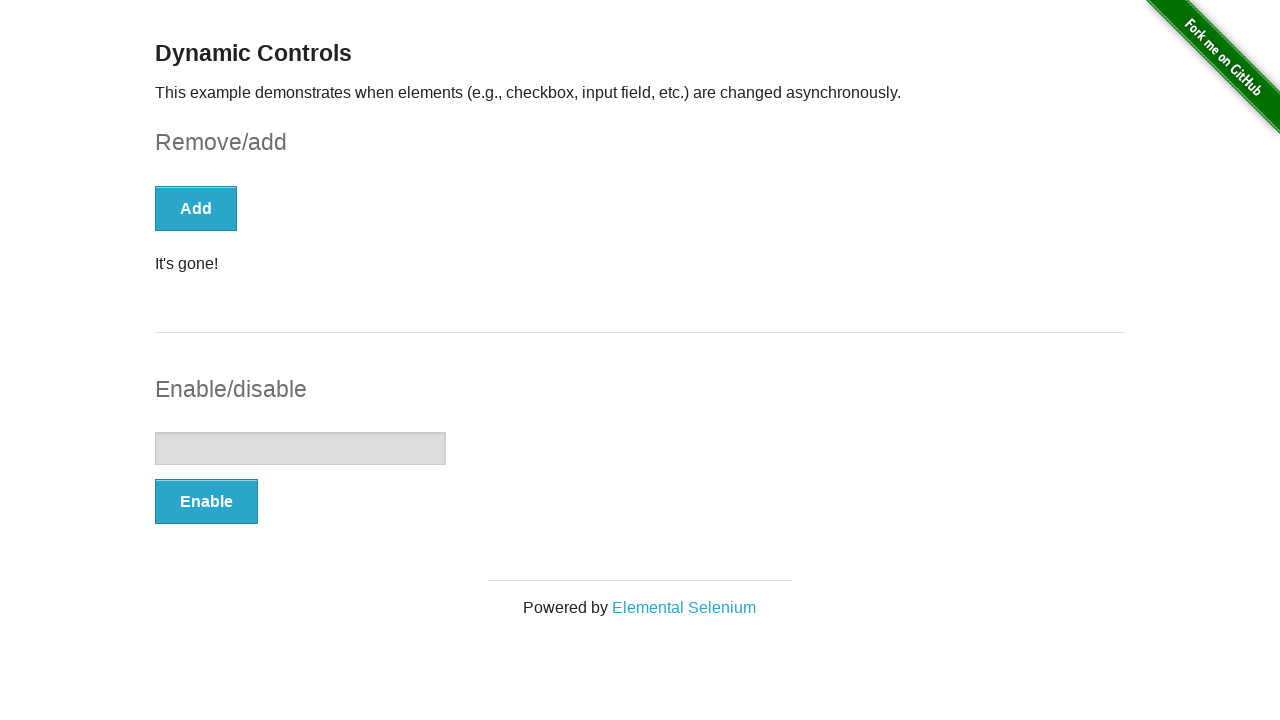

Clicked Add button to restore dynamic control element at (196, 208) on xpath=//button[text()='Add']
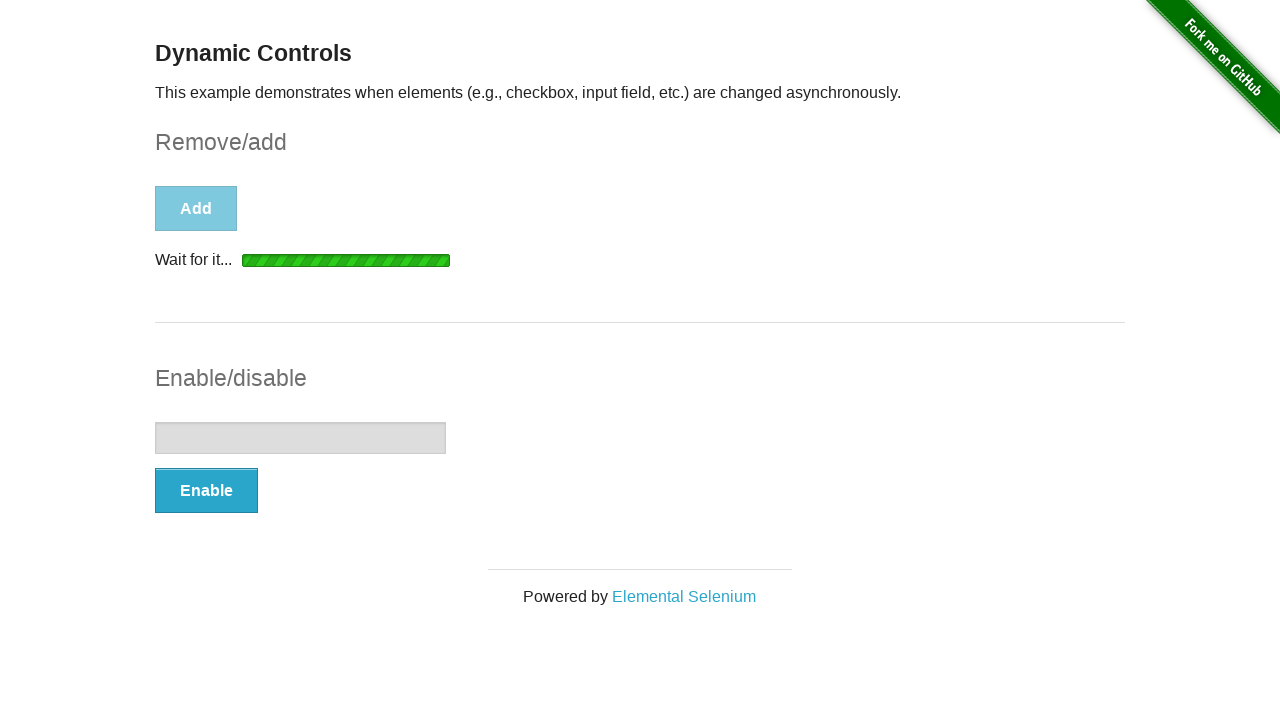

Verified 'It's back!' message appeared after adding element
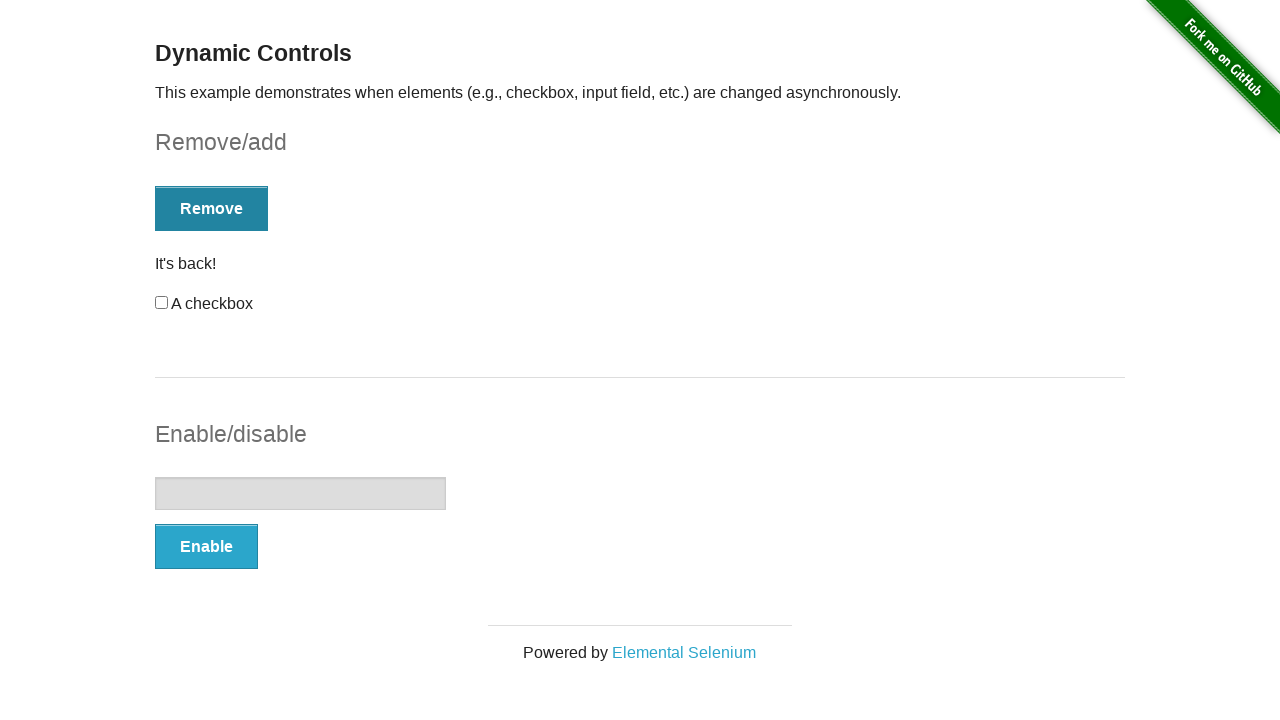

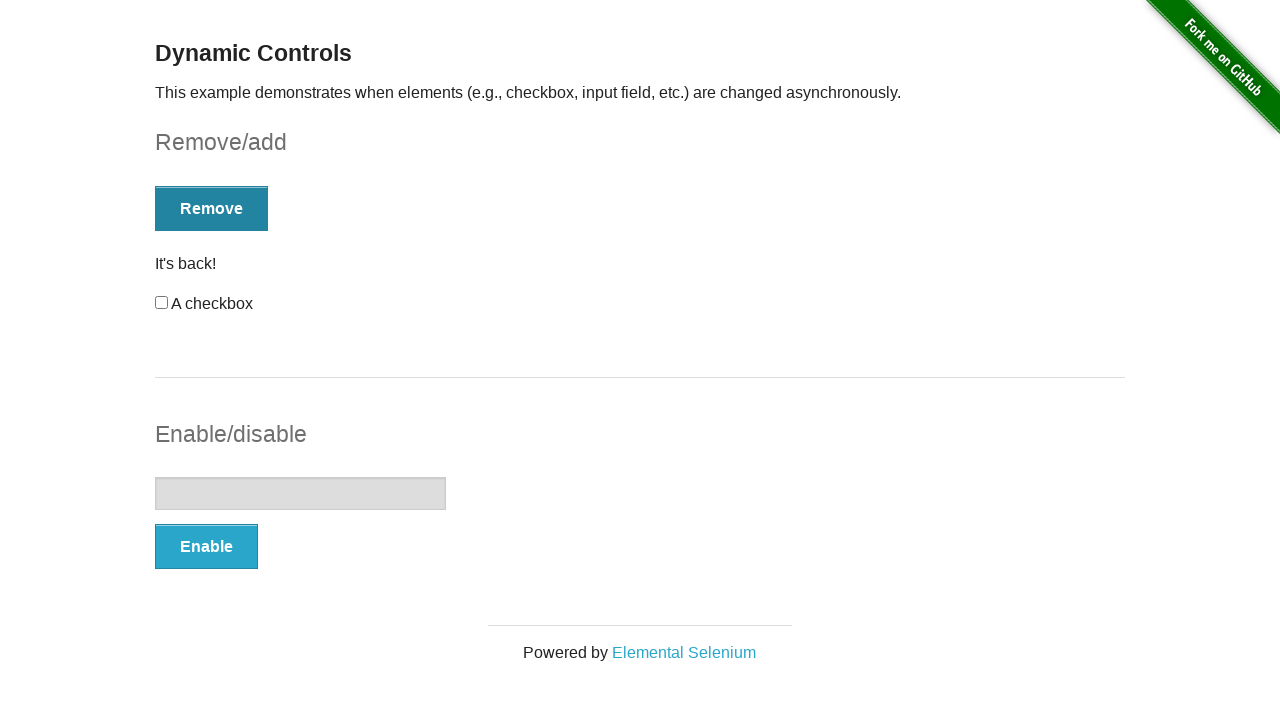